Navigates to PrivatBank website, clicks on the "Відділення" (Branches) link and verifies navigation to the map page

Starting URL: https://privatbank.ua/

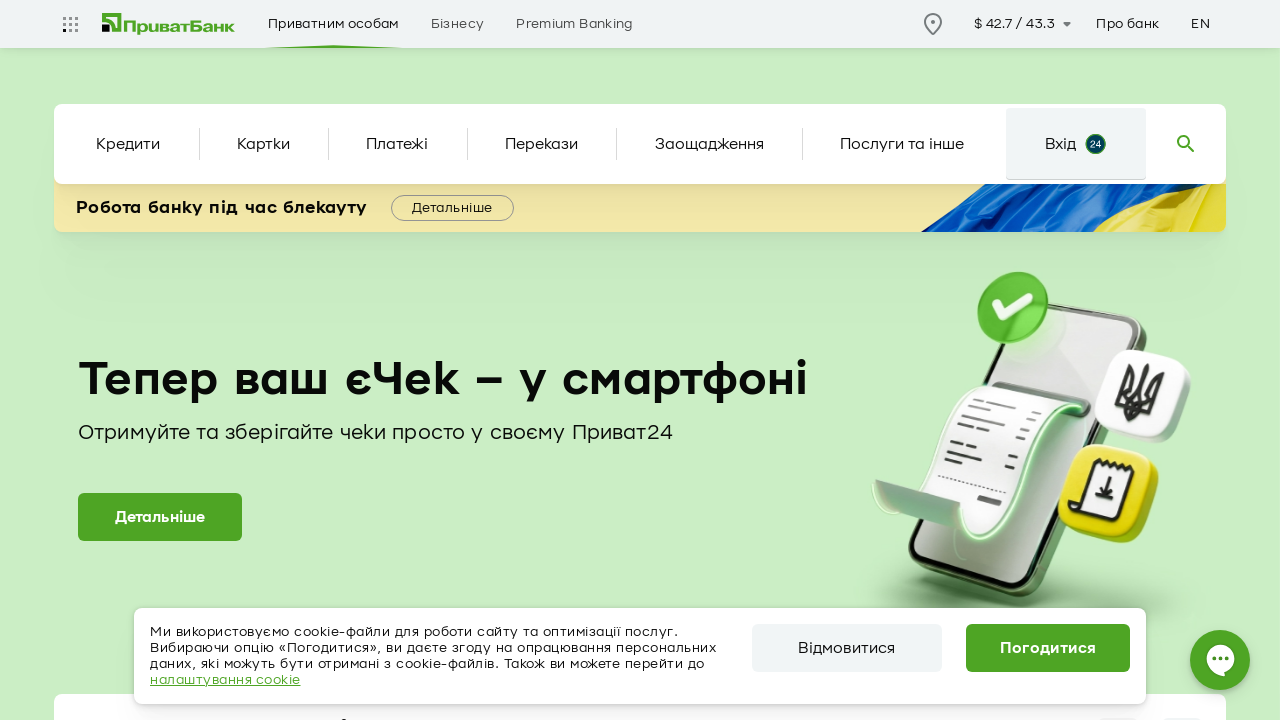

Clicked on the 'Відділення' (Branches) link at (208, 360) on a:has-text('Відділення')
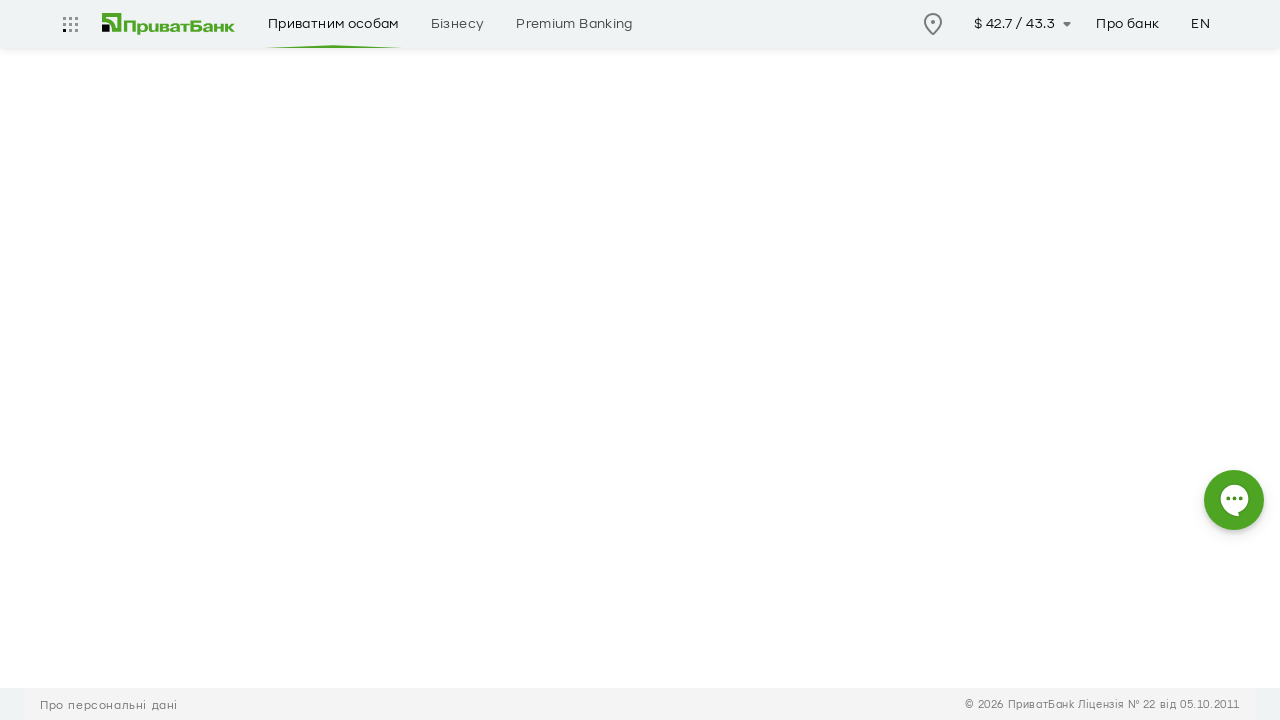

Navigation to map page completed successfully
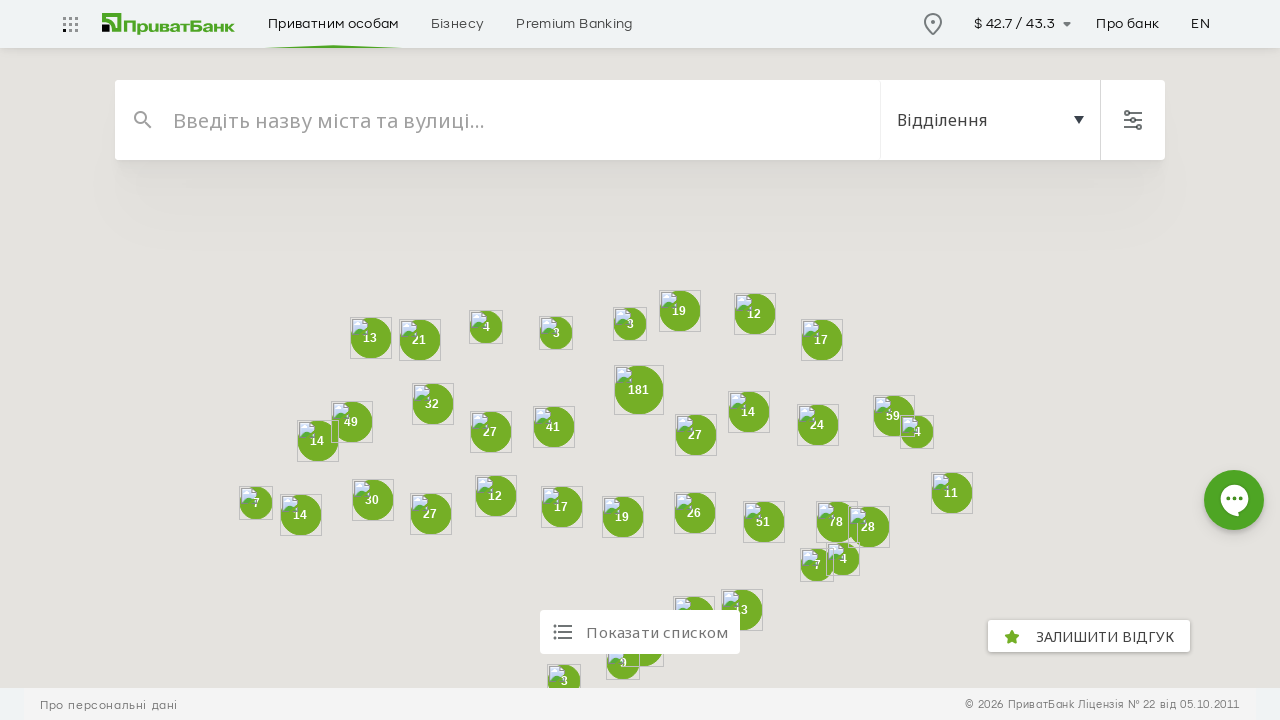

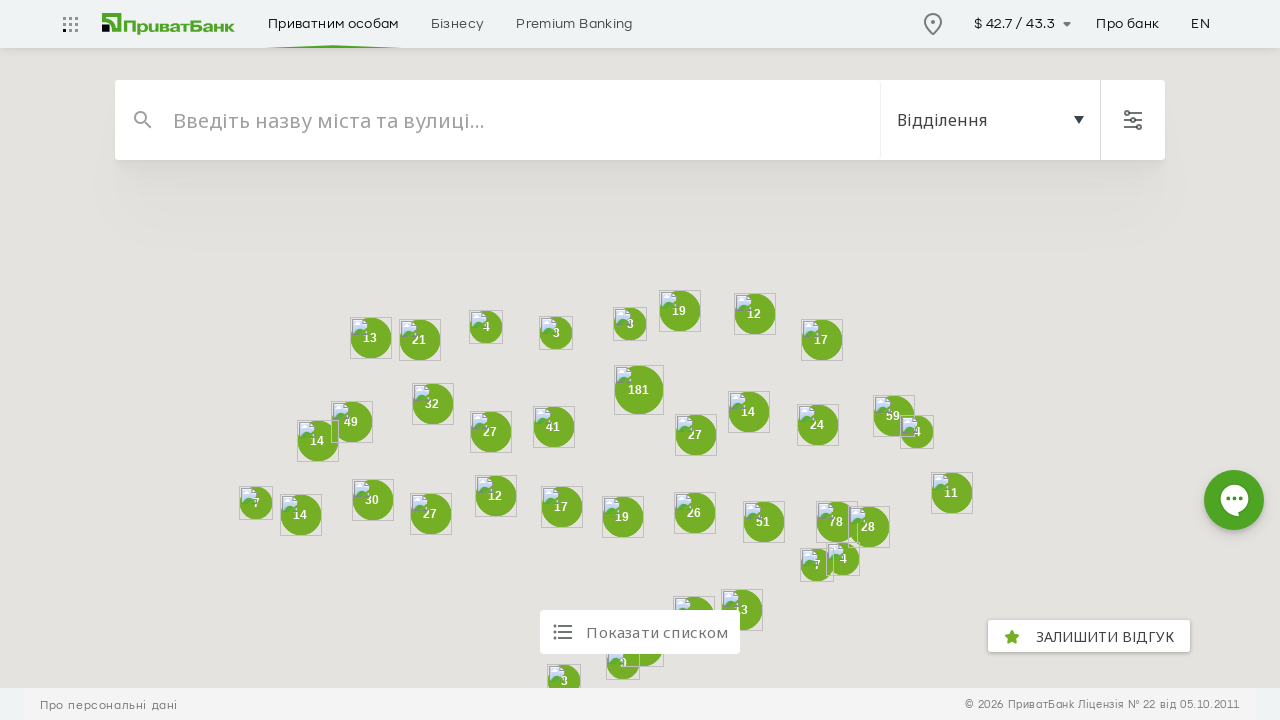